Waits for price to reach $100, clicks book button, solves a mathematical captcha, and submits the answer

Starting URL: http://suninjuly.github.io/explicit_wait2.html

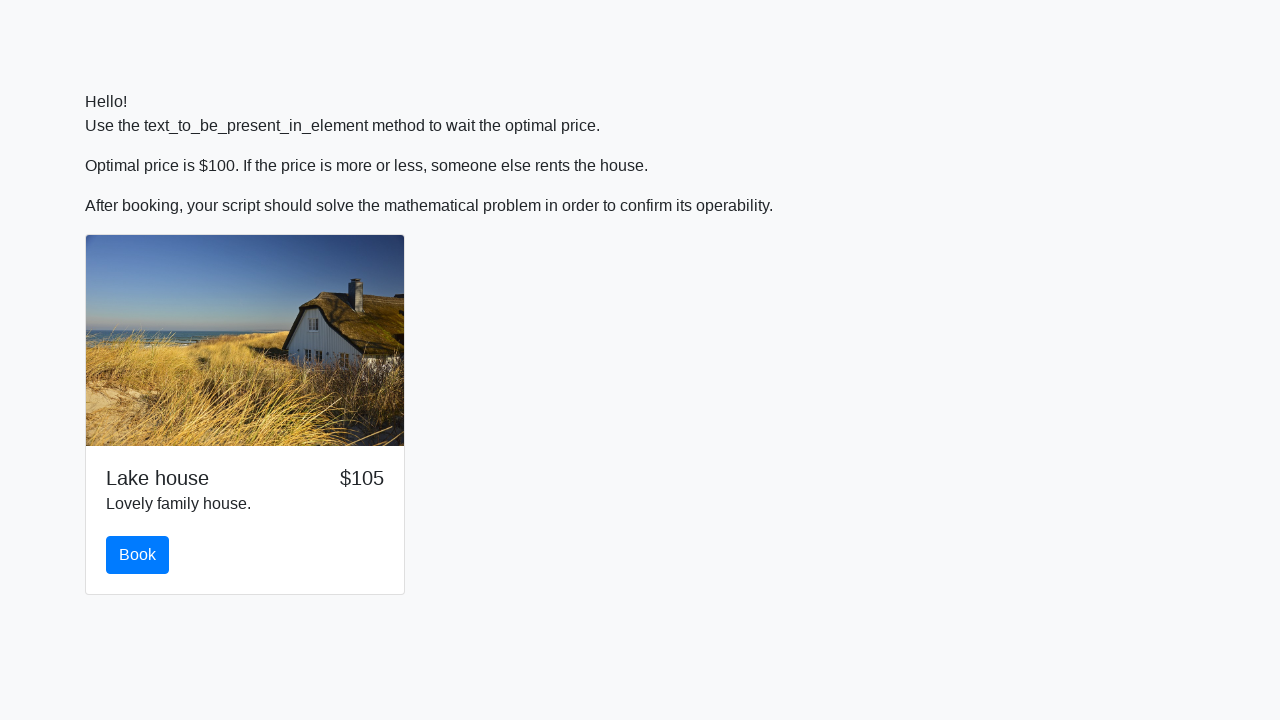

Waited for price to reach $100
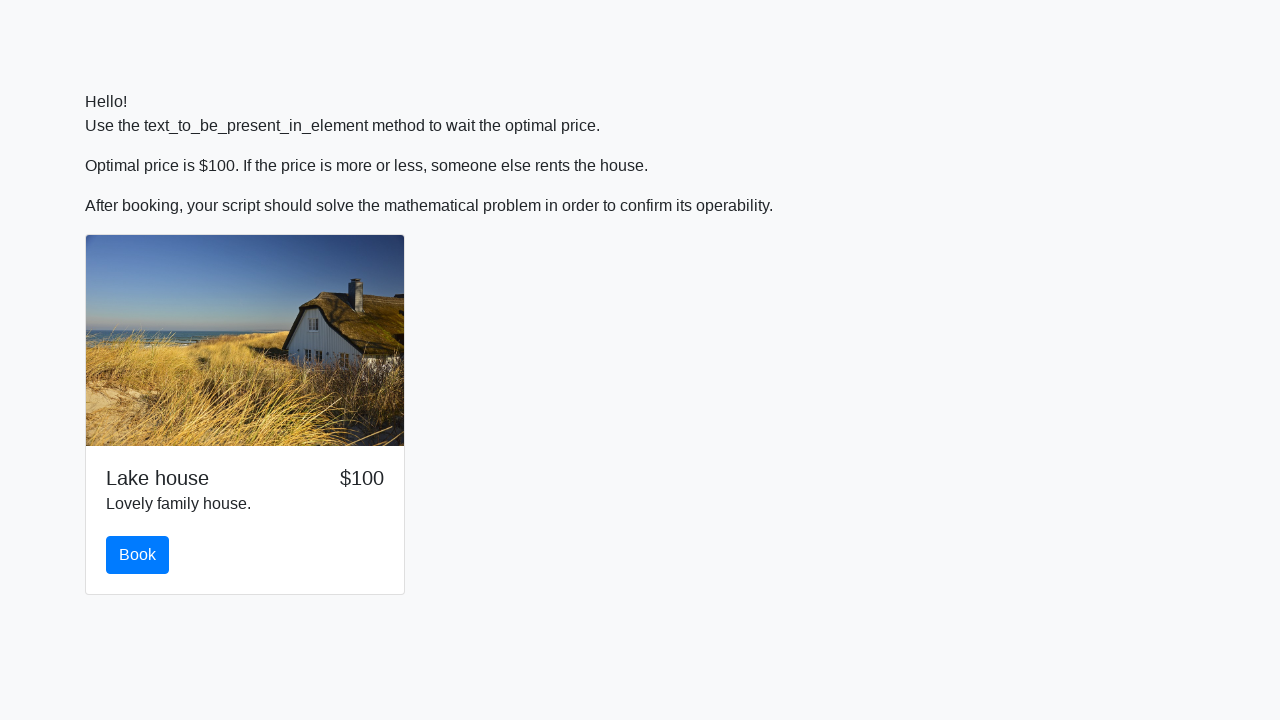

Clicked book button at (138, 555) on #book
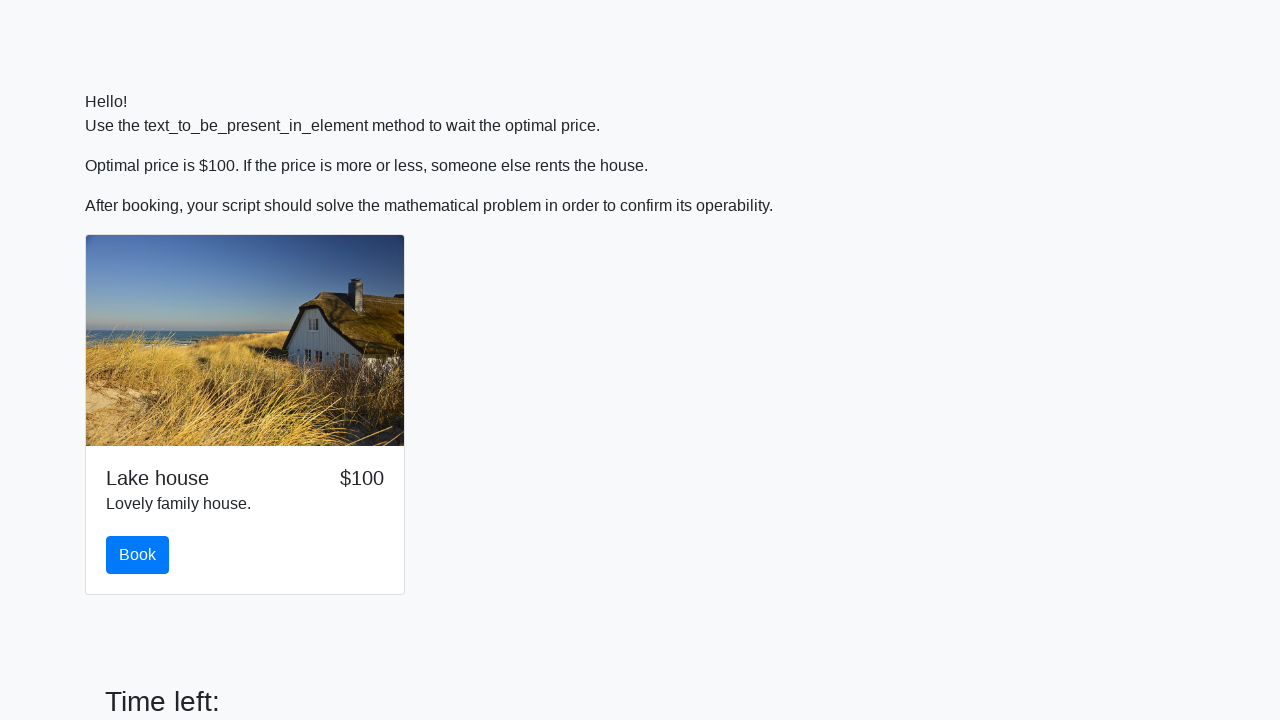

Scrolled to solve button
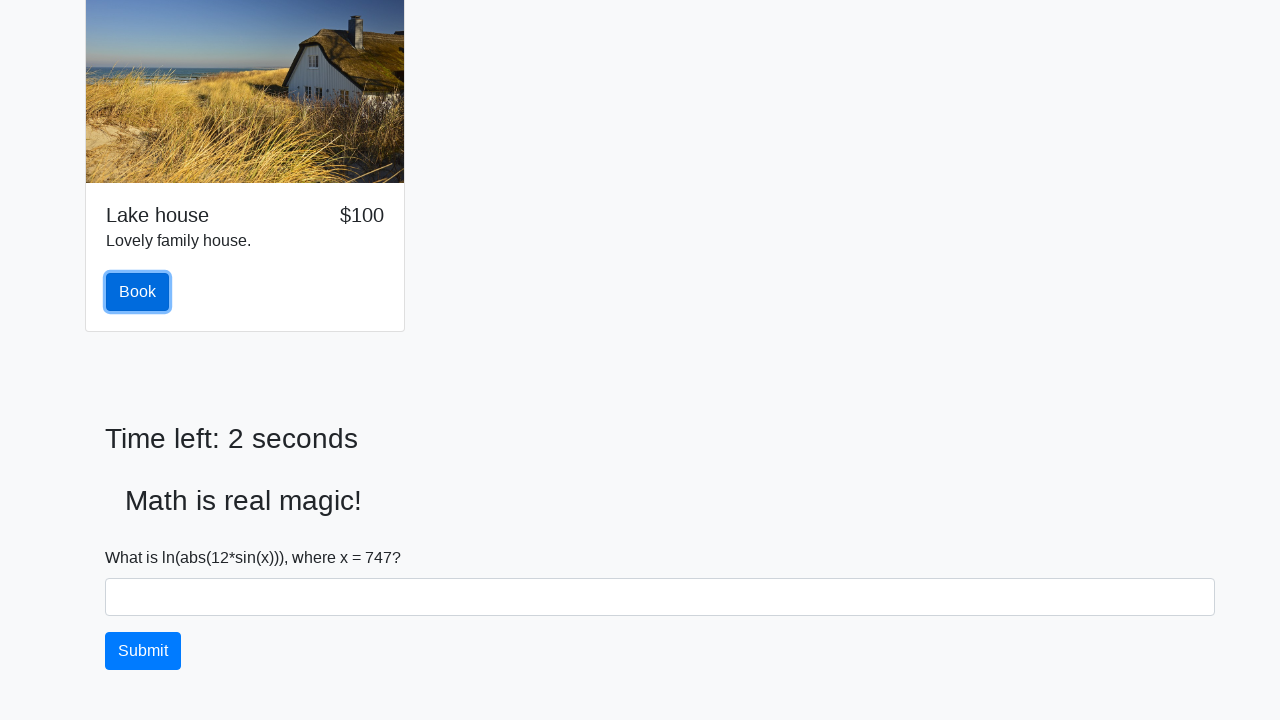

Retrieved x value from input field
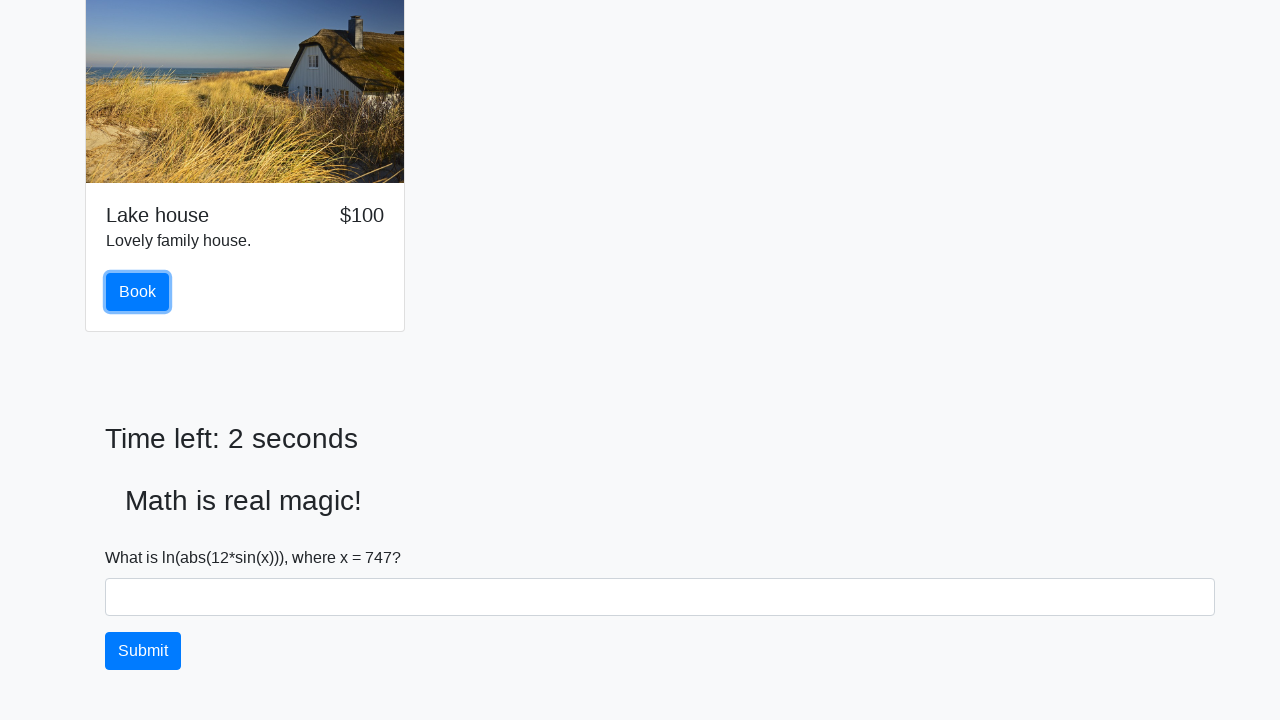

Calculated mathematical answer: 2.044060944561987
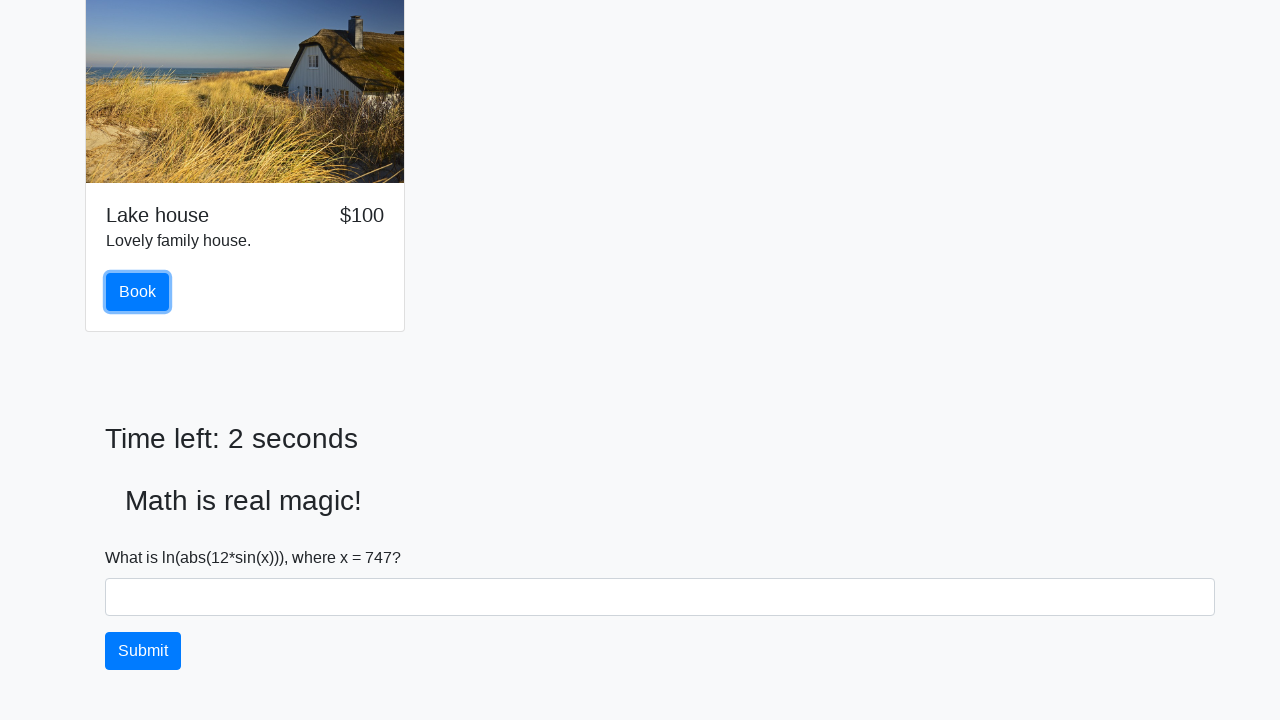

Filled in calculated answer to form on .form-control
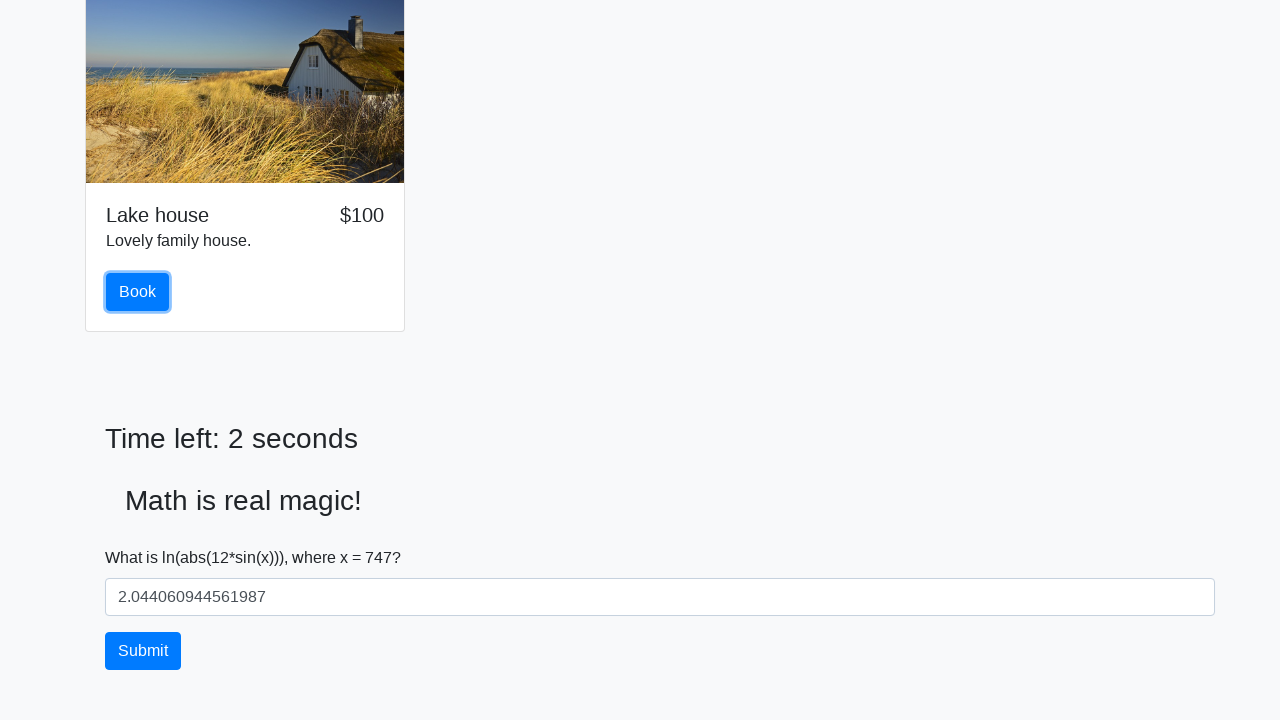

Clicked solve button to submit answer at (143, 651) on #solve
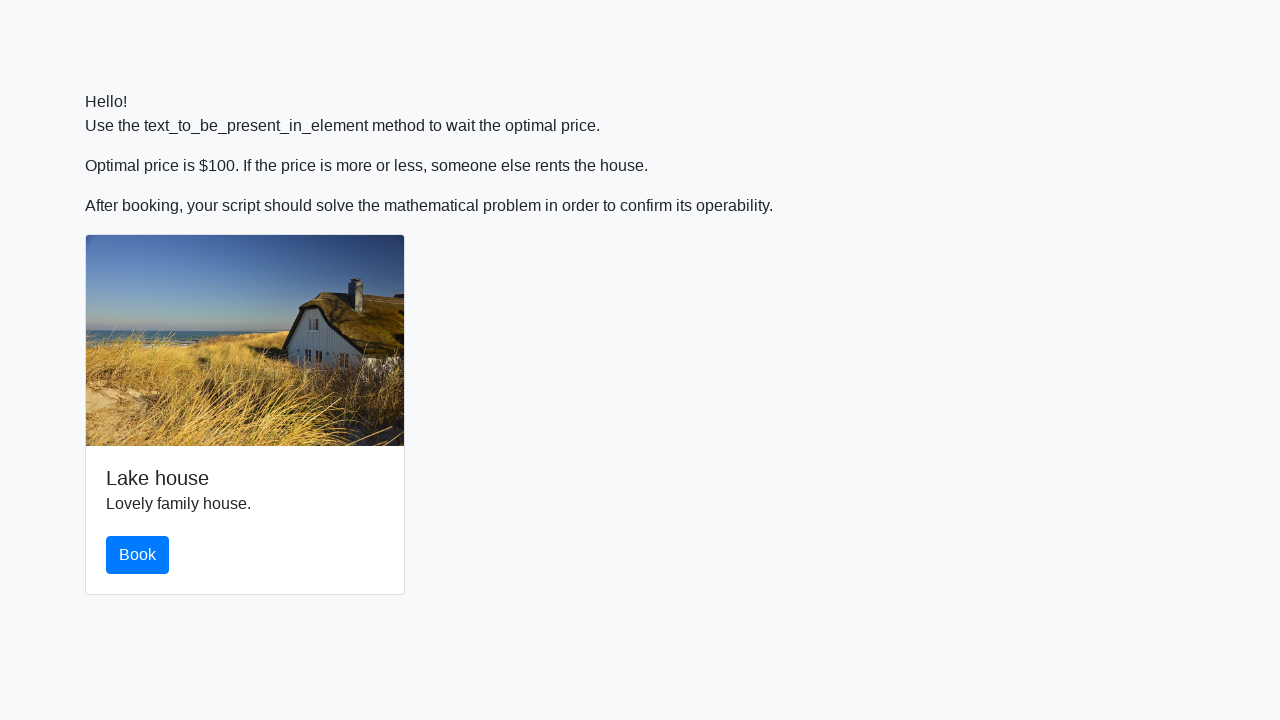

Set up dialog handler to accept alerts
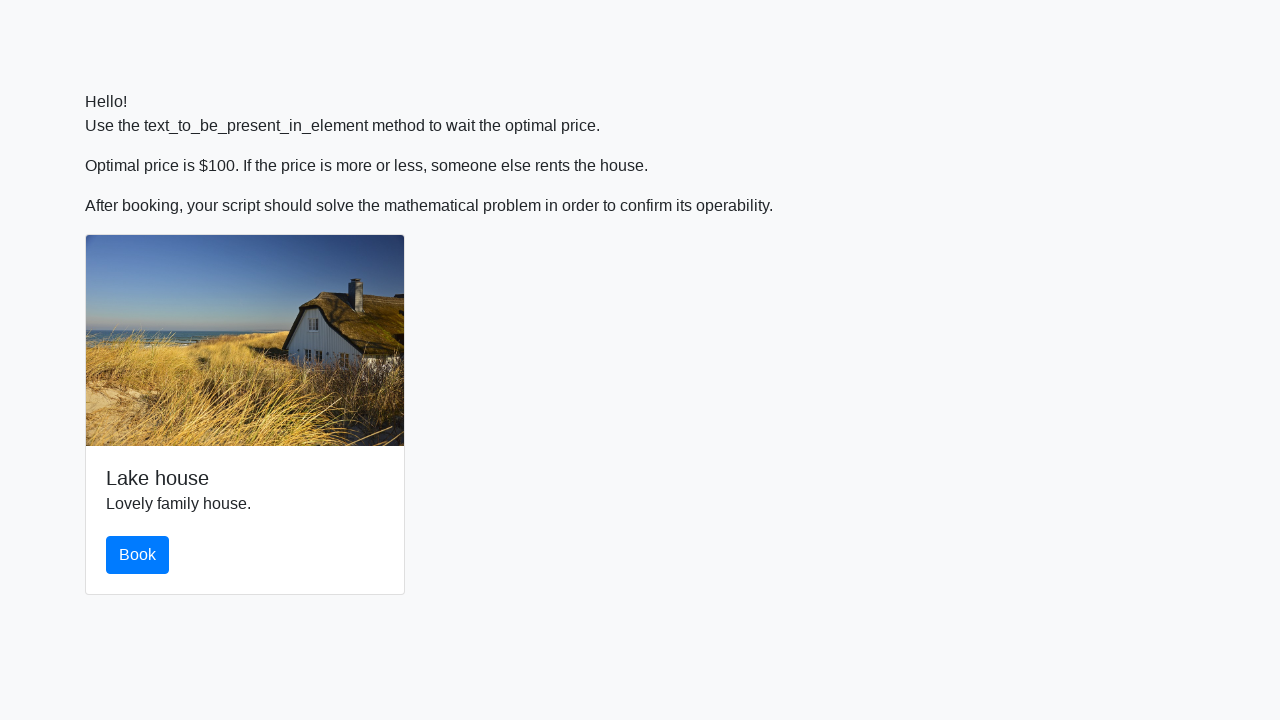

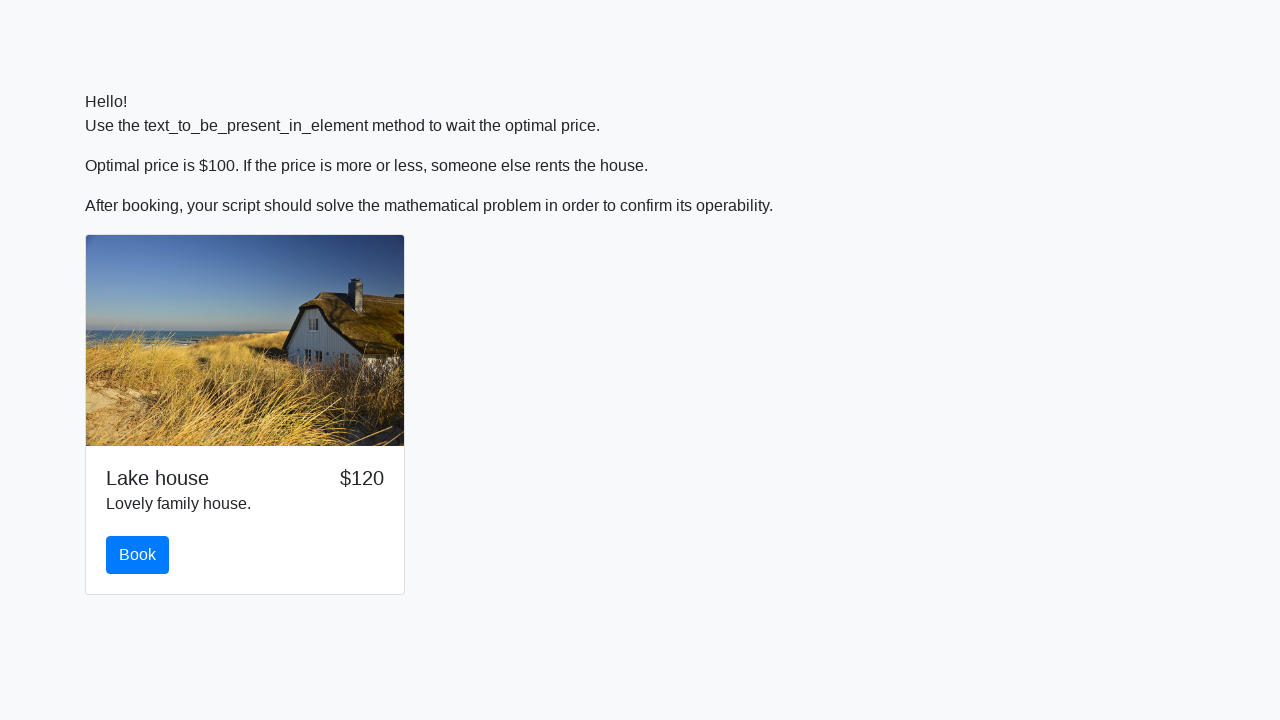